Tests e-commerce functionality by searching for products, adjusting quantities for Carrot and Mushroom items, adding them to cart, viewing the cart, and then removing the Carrot product from the cart.

Starting URL: https://rahulshettyacademy.com/seleniumPractise/#/

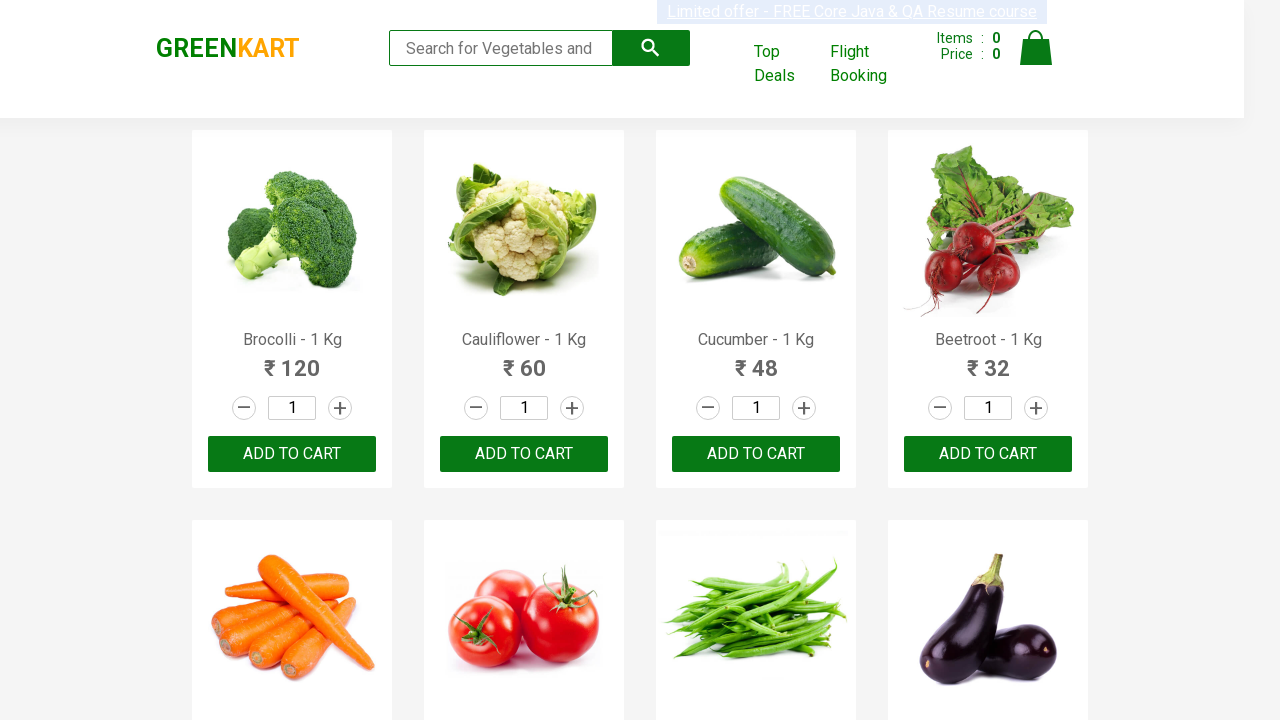

Searched for products containing 'ro' on .search-keyword
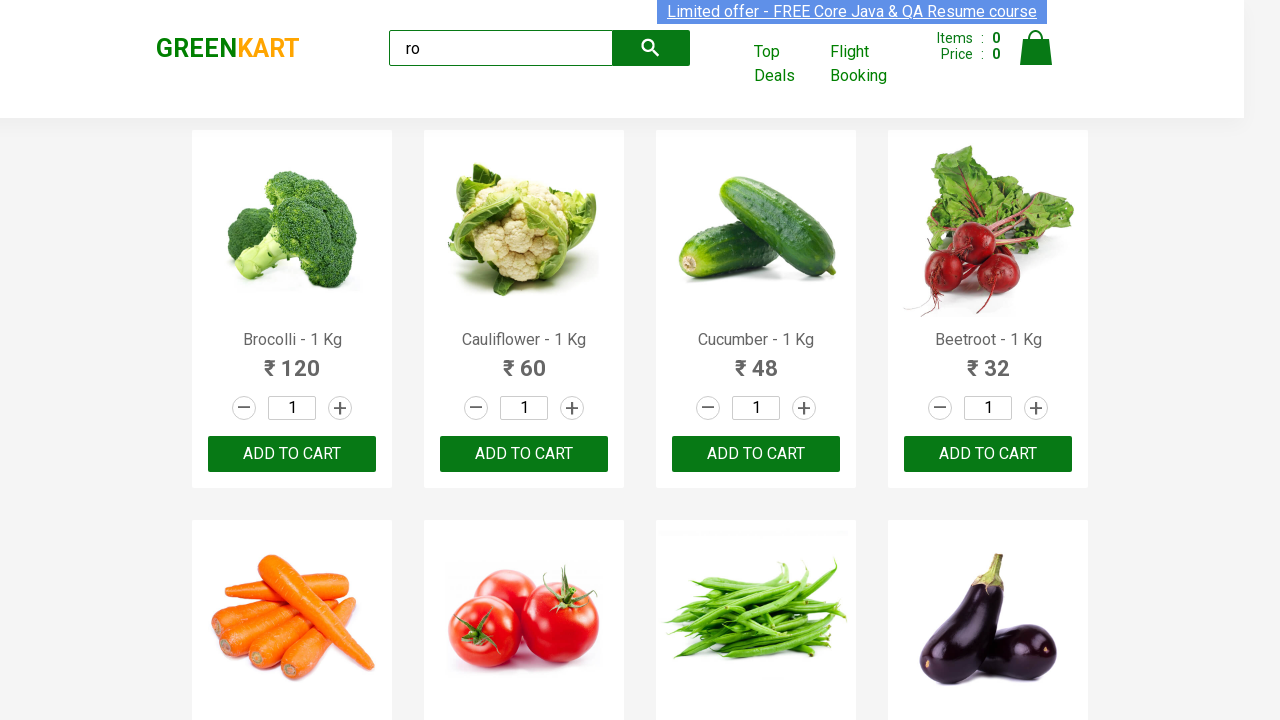

Located Carrot product
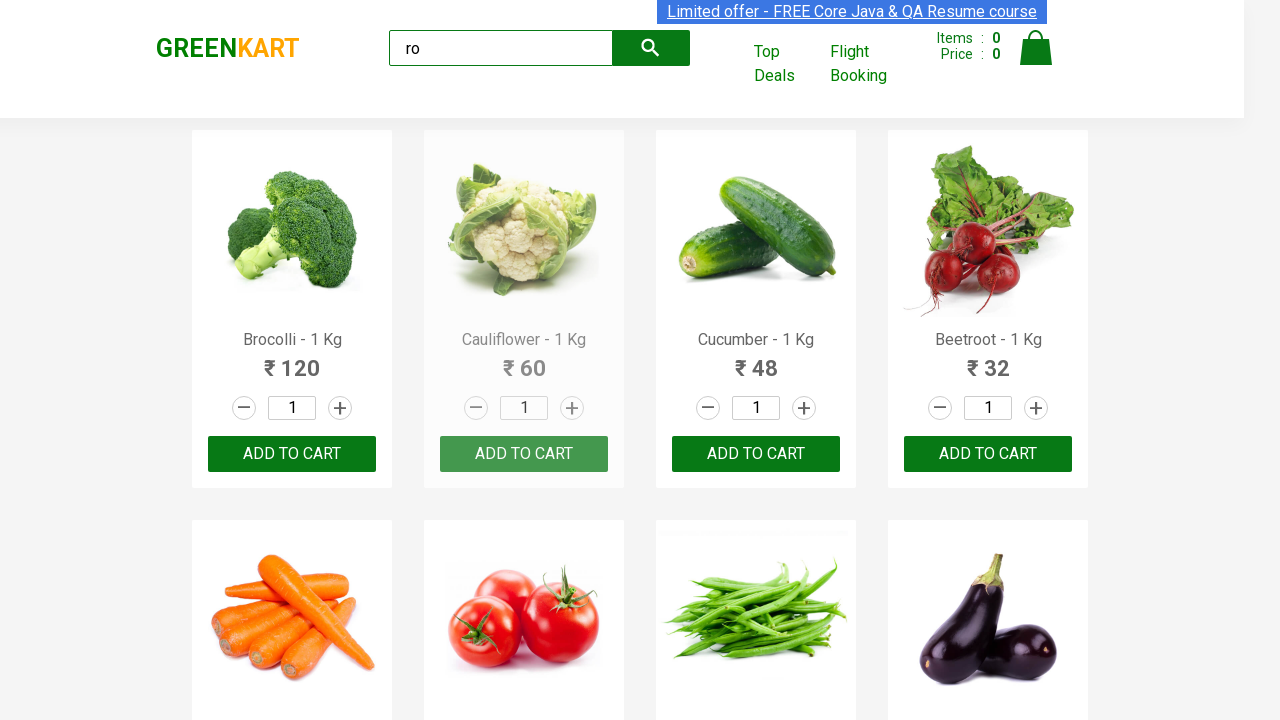

Set Carrot quantity to 5 on .product >> internal:has-text="Carrot"i >> input.quantity
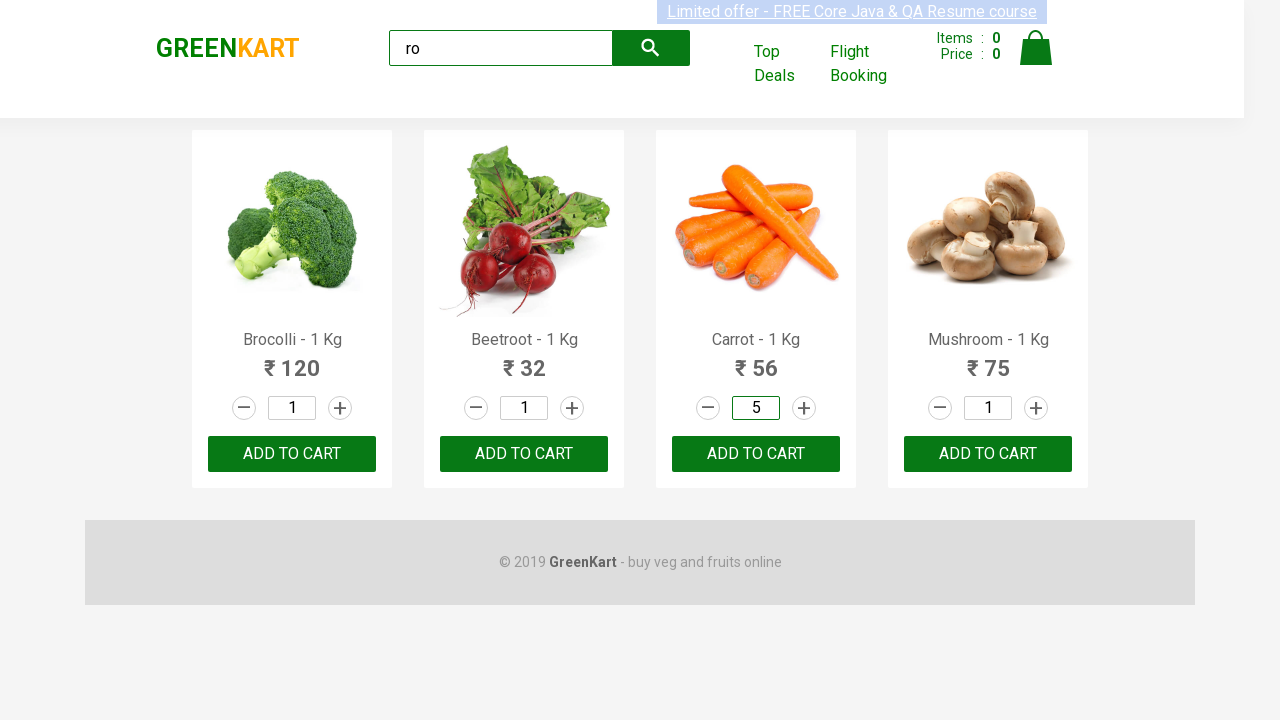

Incremented Mushroom quantity by 2 clicks to reach 3 at (1036, 408) on .product:has-text("Mushroom") .increment
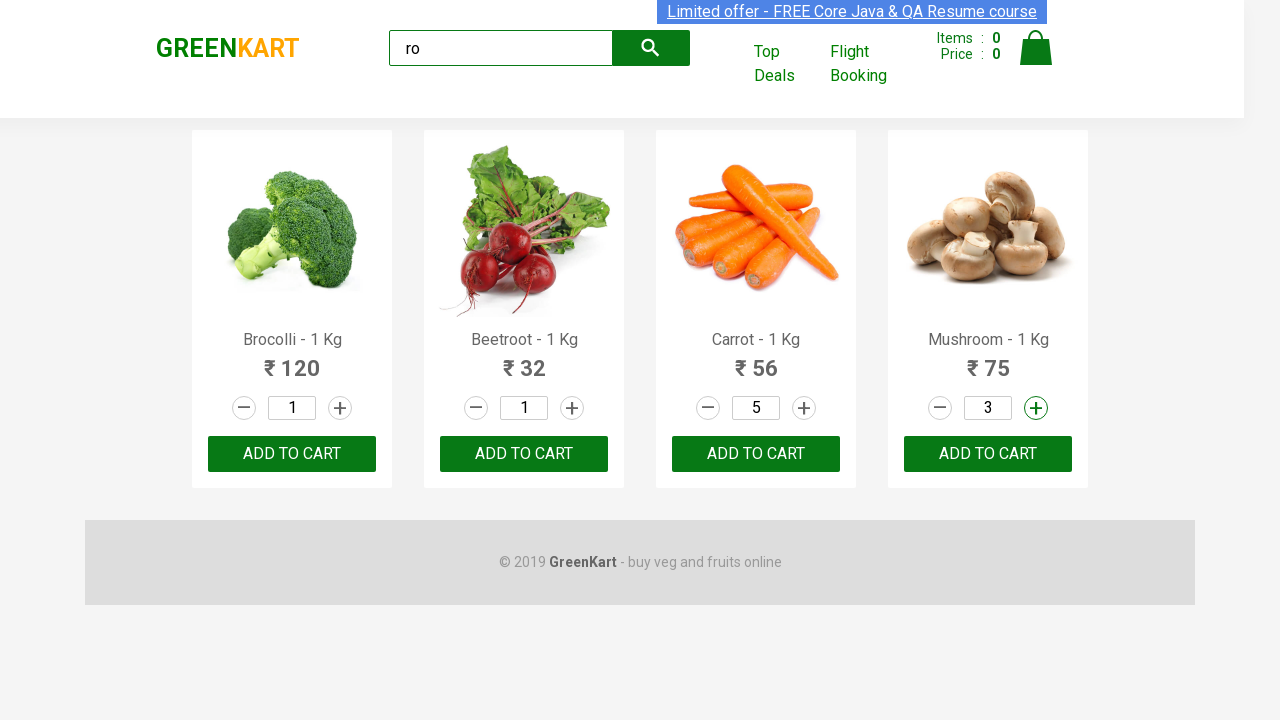

Added Mushroom to cart at (988, 454) on xpath=//h4[contains(text(), "Mushroom")]/following-sibling::div/button
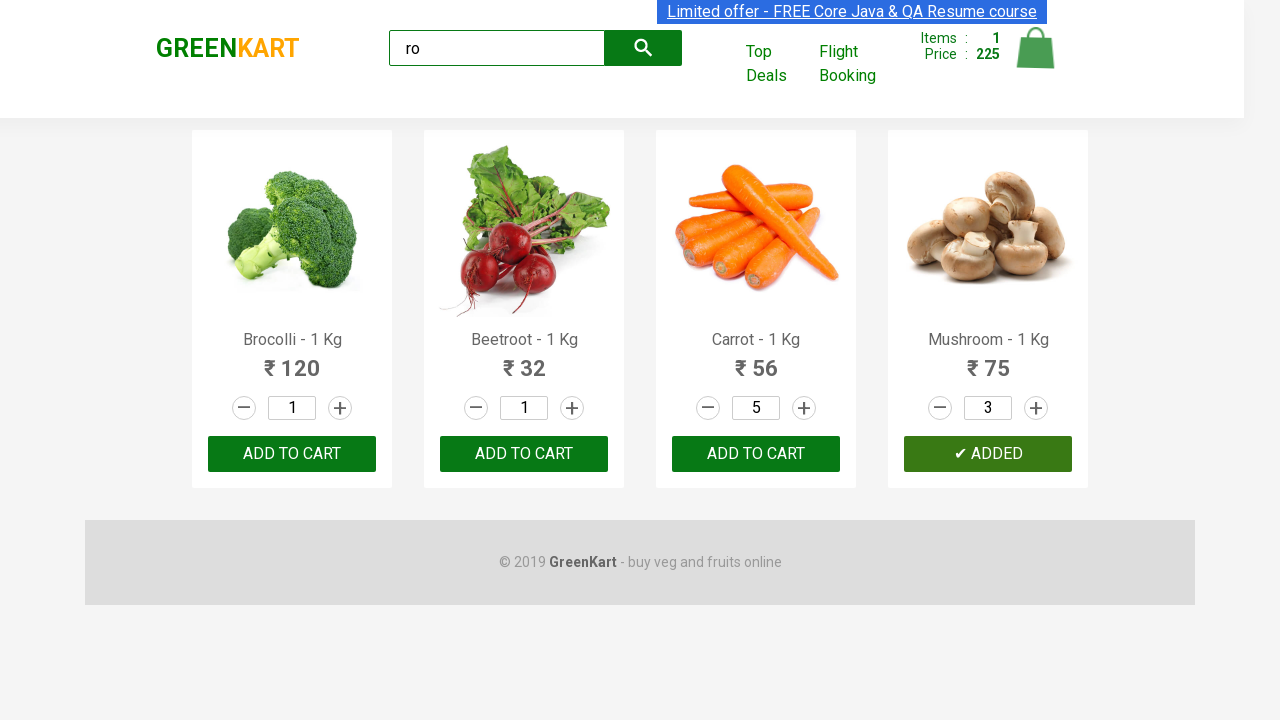

Added Carrot to cart at (756, 454) on xpath=//h4[contains(text(), "Carrot")]/following-sibling::div/button
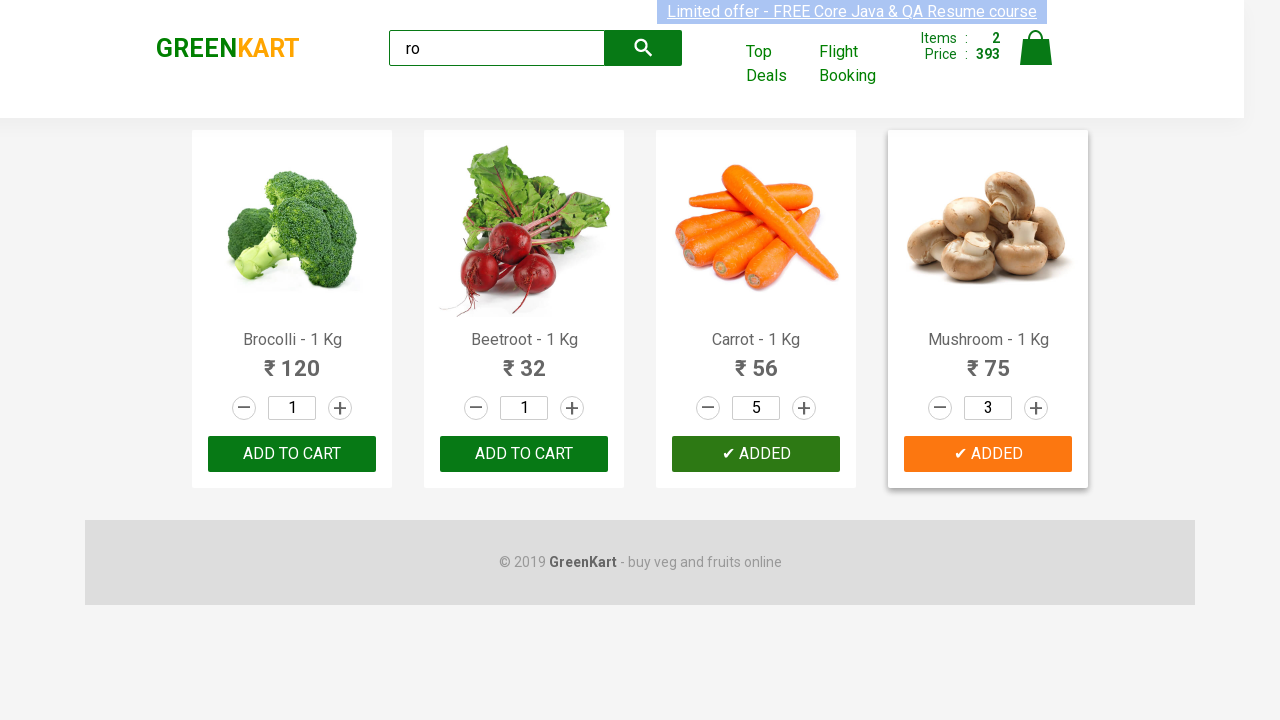

Clicked on cart icon at (1036, 48) on xpath=//img[@alt="Cart"]
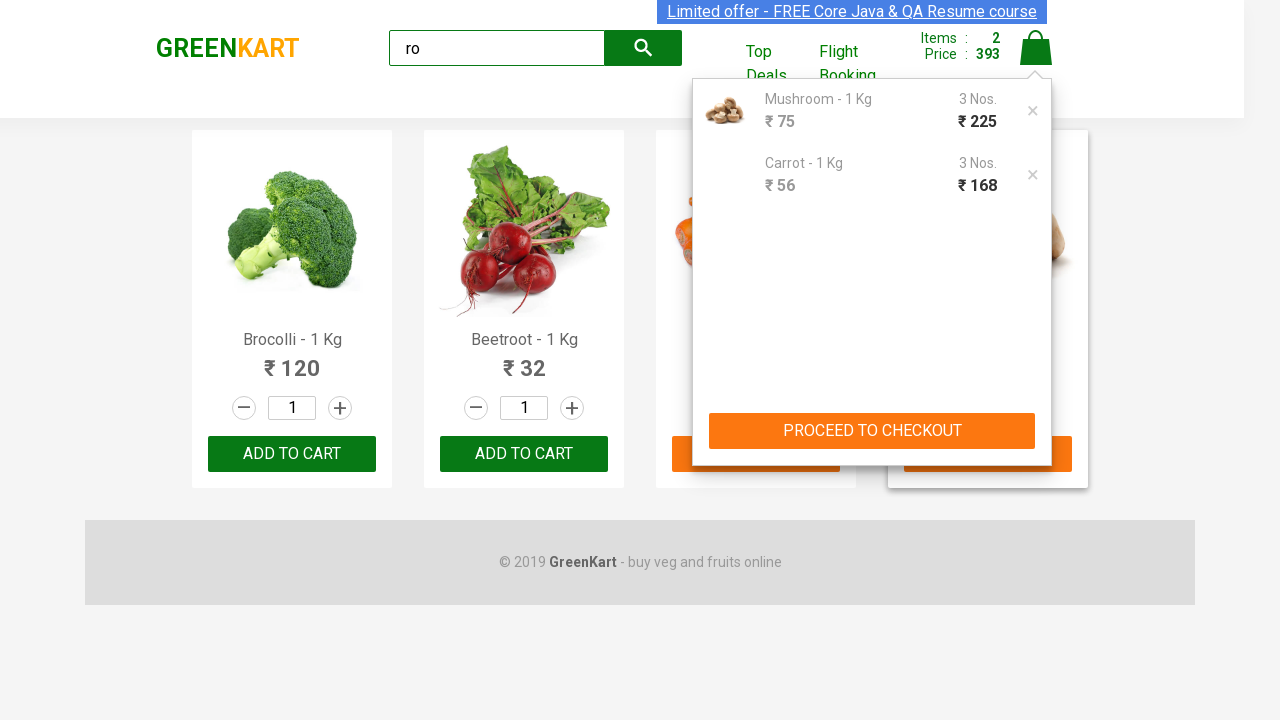

Cart preview panel appeared with active state
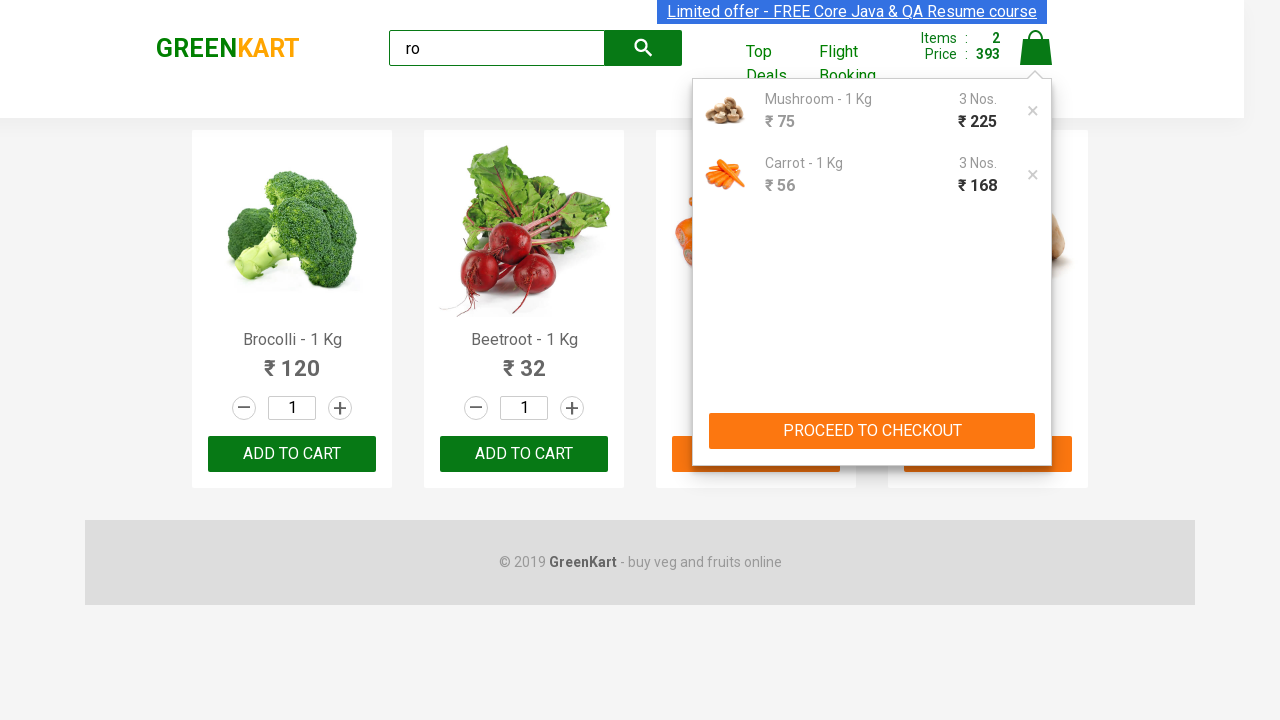

Located remove button for Carrot product in cart
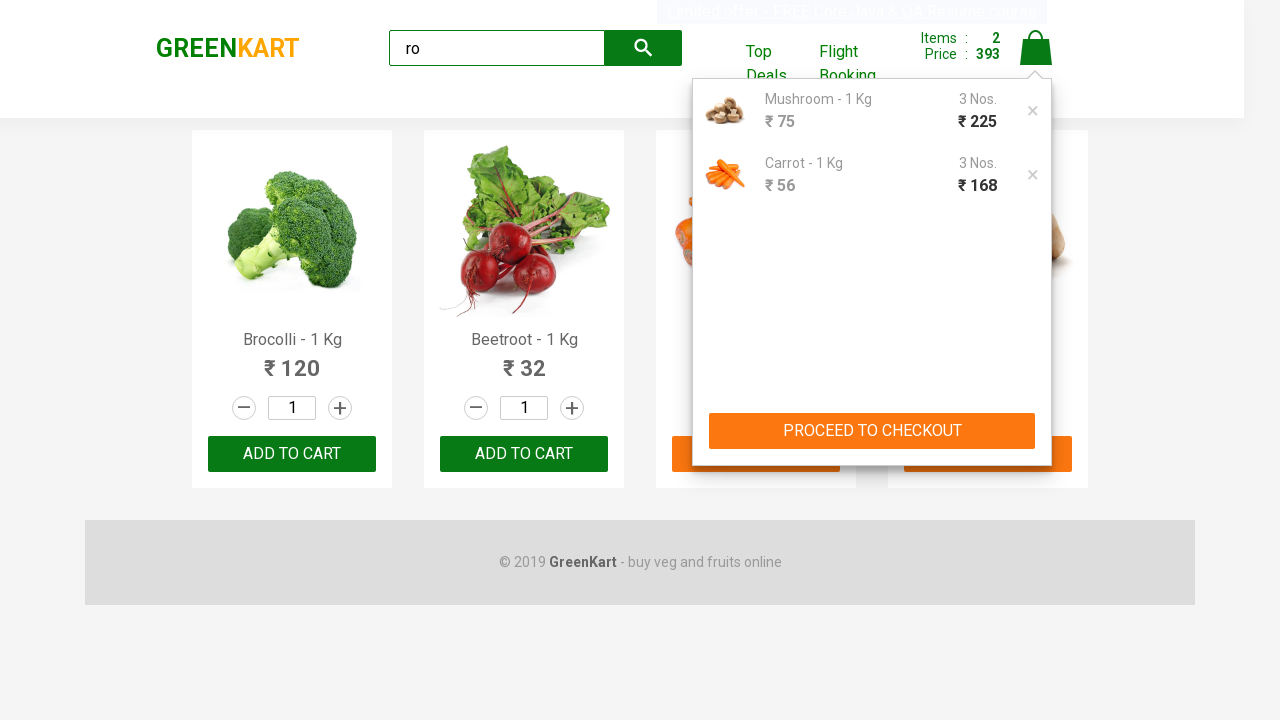

Clicked remove button to remove Carrot from cart at (1033, 175) on xpath=//div[@class='cart-preview active']//img[contains(@src, 'carrots.jpg')]/an
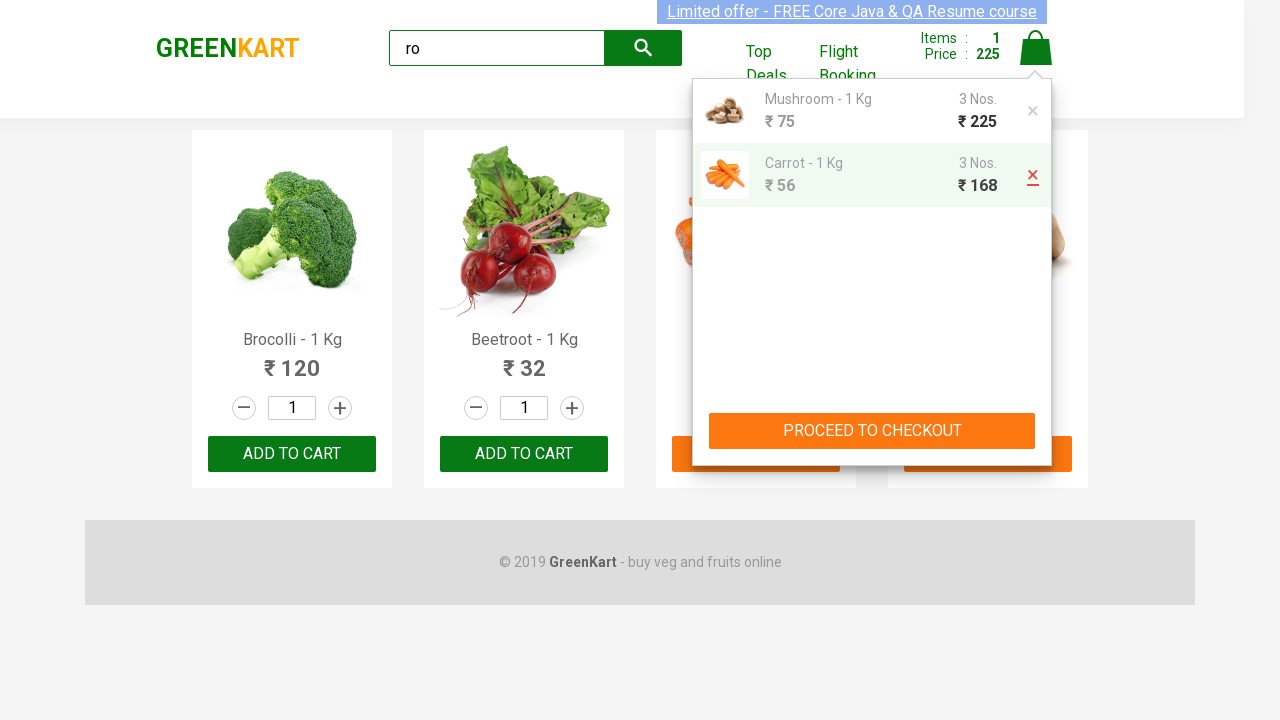

Waited for Carrot removal to complete
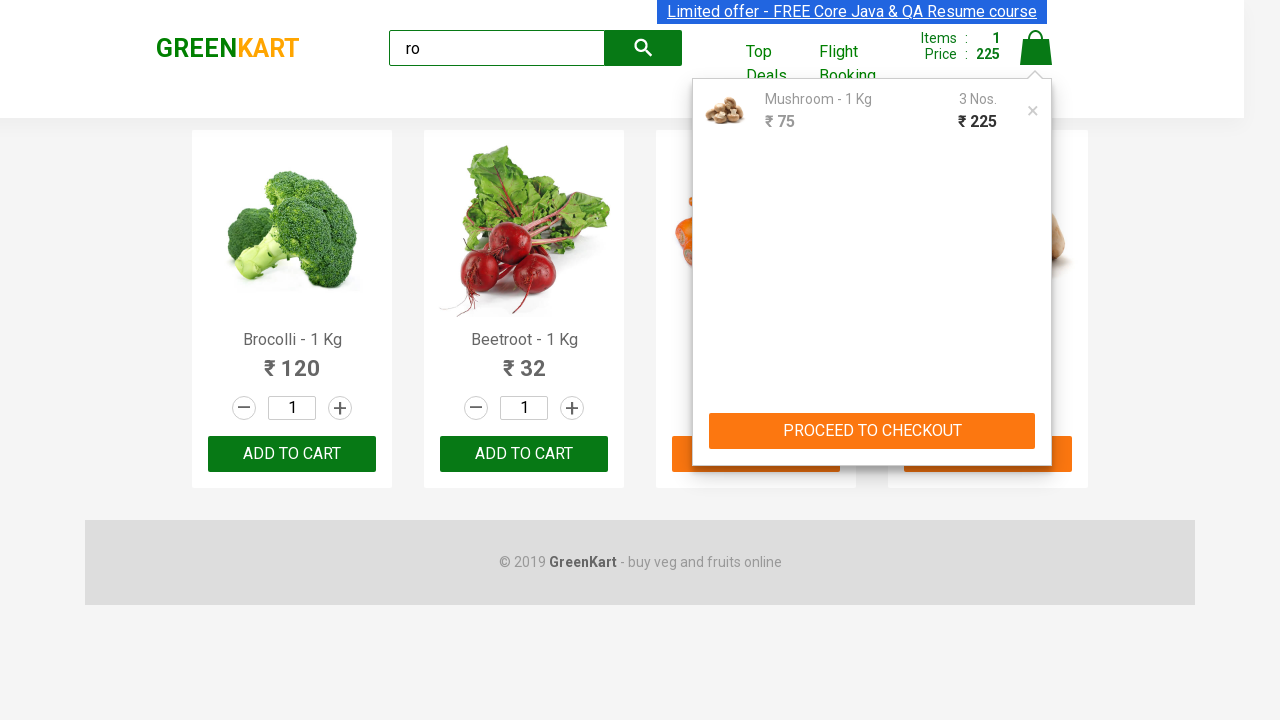

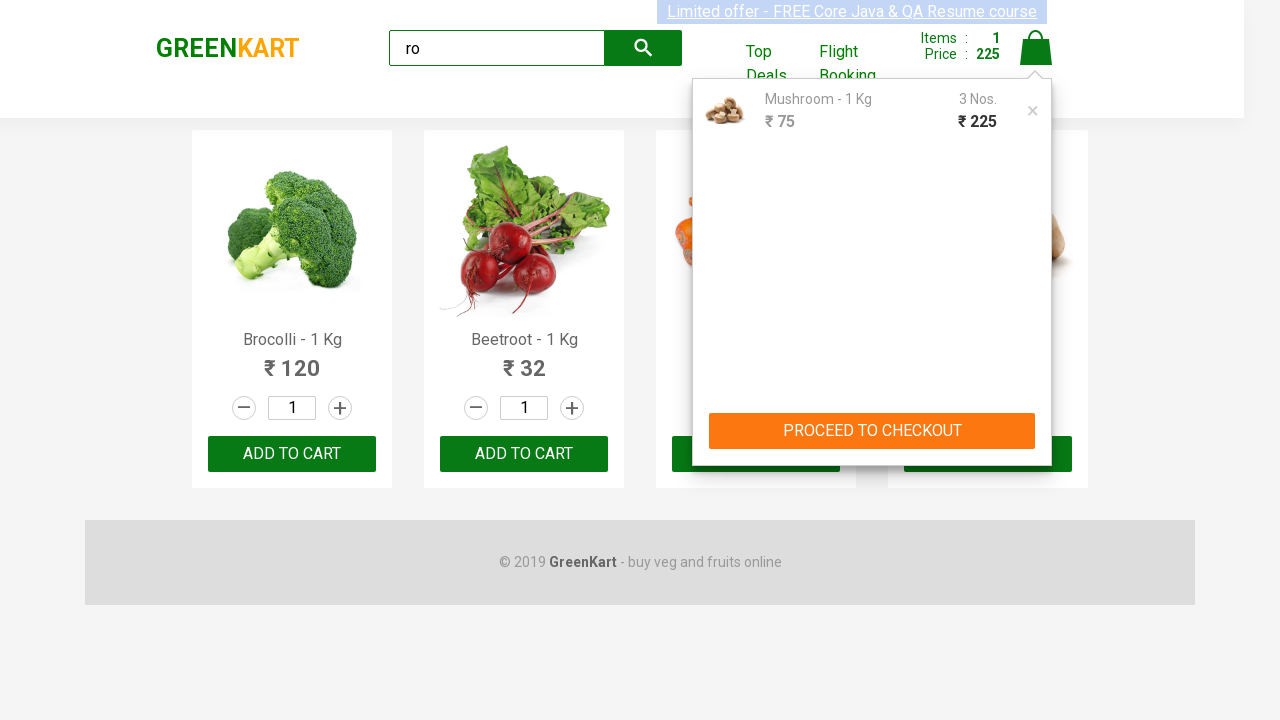